Tests mouse interaction functionality by navigating to the Mouse Over page and clicking a button multiple times to verify the click counter increments correctly

Starting URL: http://uitestingplayground.com/home

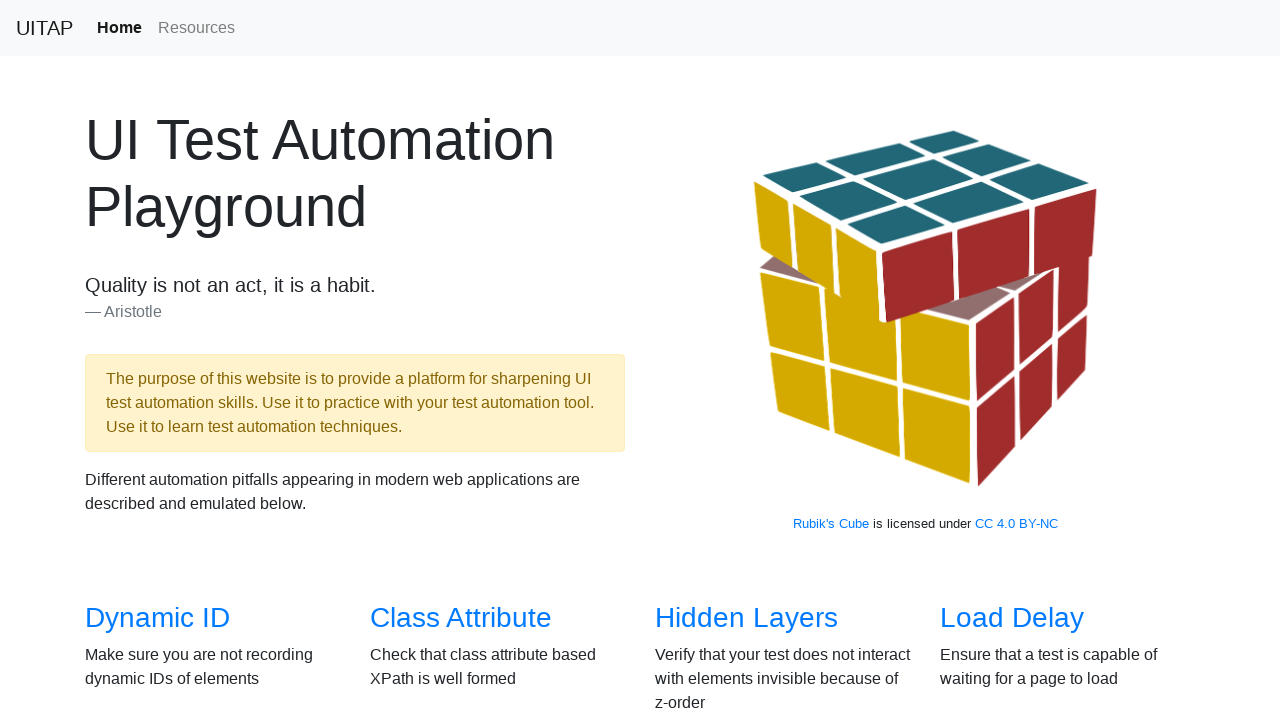

Clicked Mouse Over link to navigate to mouse interaction test page at (732, 360) on xpath=//a[text()='Mouse Over']
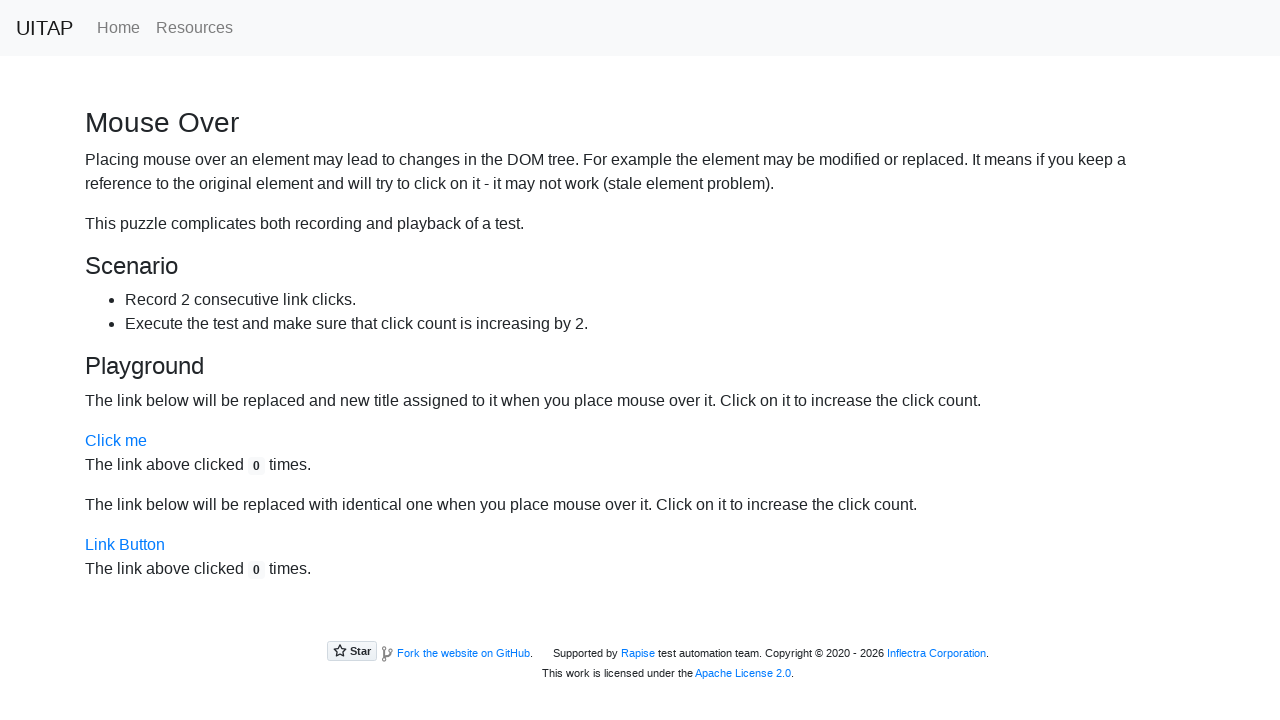

Click counter element loaded on page
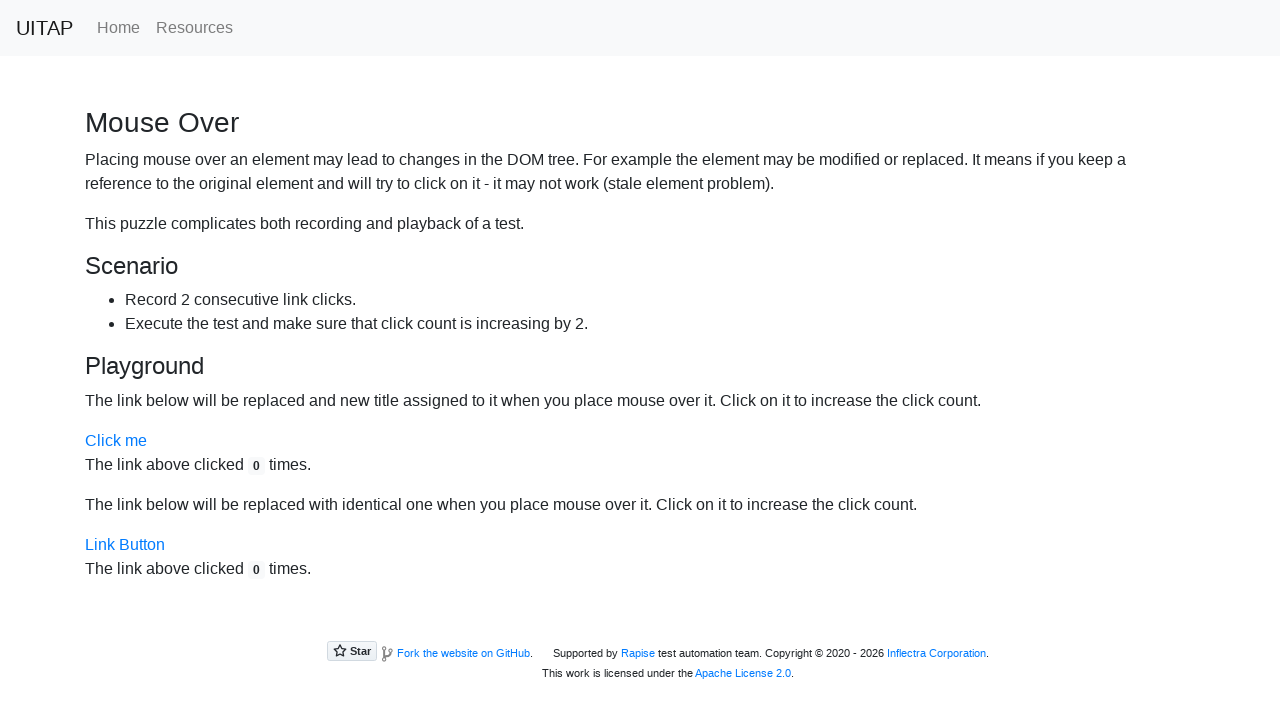

Clicked 'Click me' button (click #1 of 5) at (116, 441) on xpath=//a[text()='Click me']
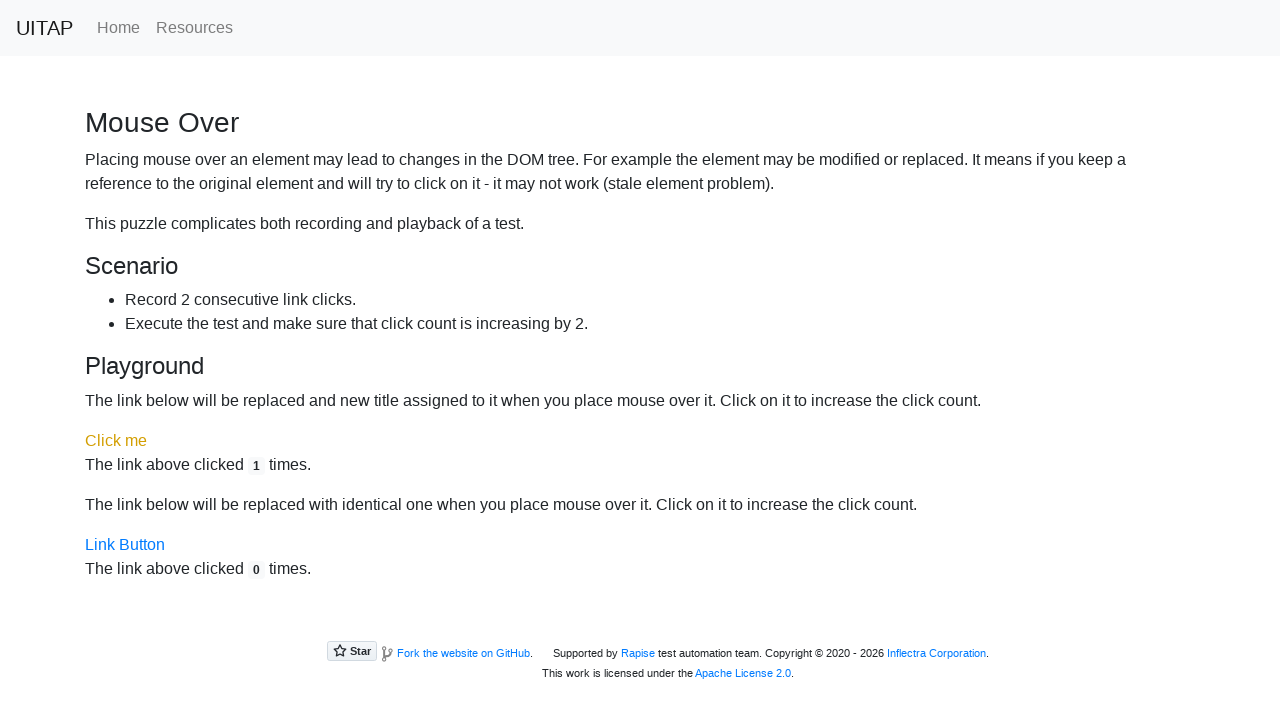

Clicked 'Click me' button (click #2 of 5) at (116, 441) on xpath=//a[text()='Click me']
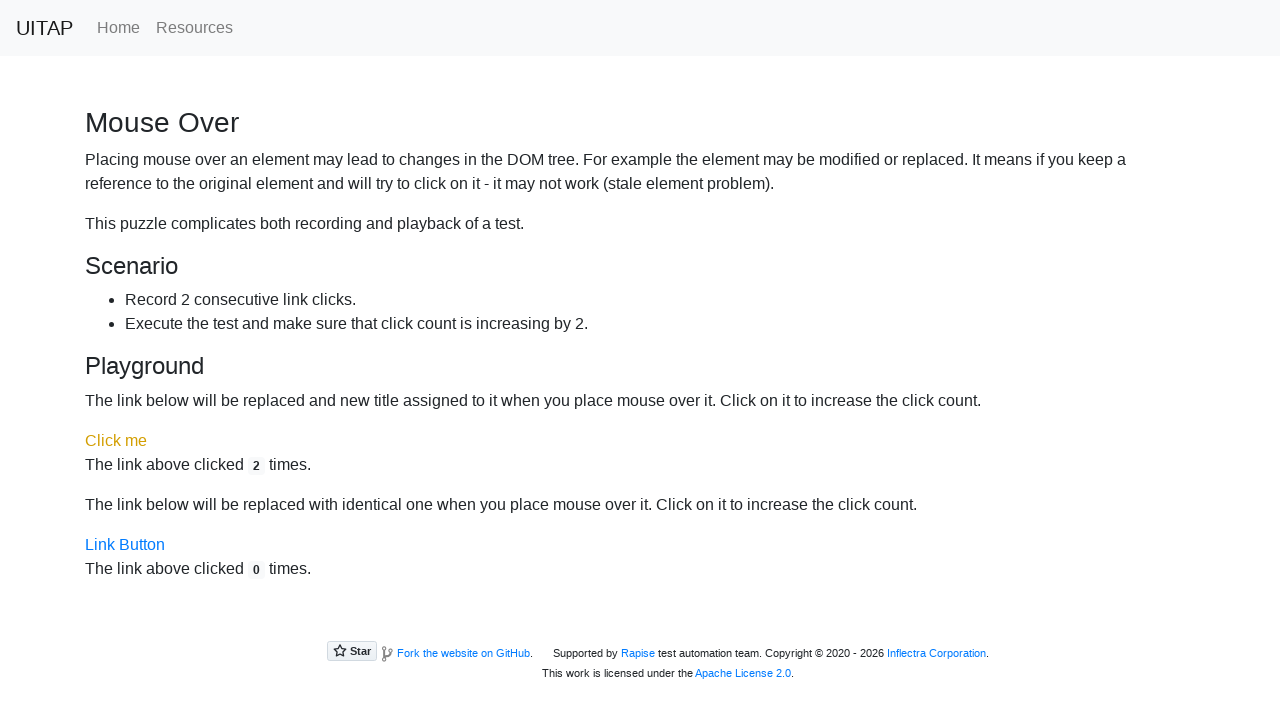

Clicked 'Click me' button (click #3 of 5) at (116, 441) on xpath=//a[text()='Click me']
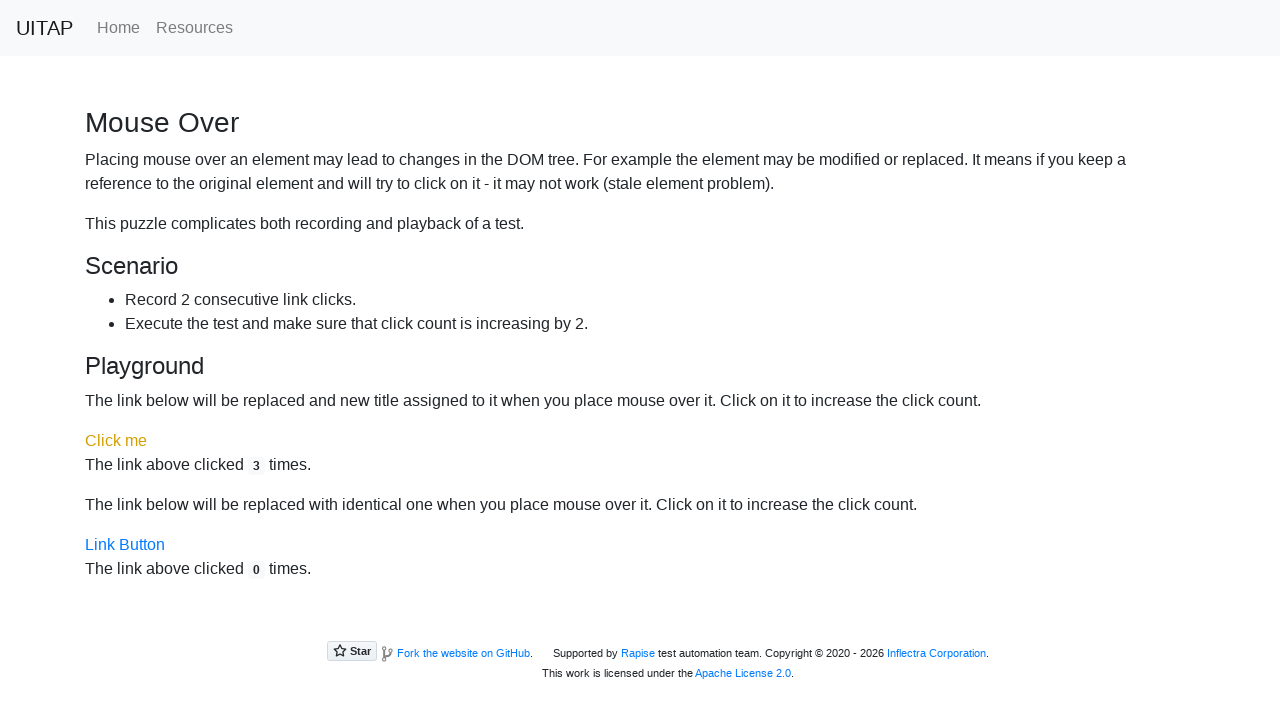

Clicked 'Click me' button (click #4 of 5) at (116, 441) on xpath=//a[text()='Click me']
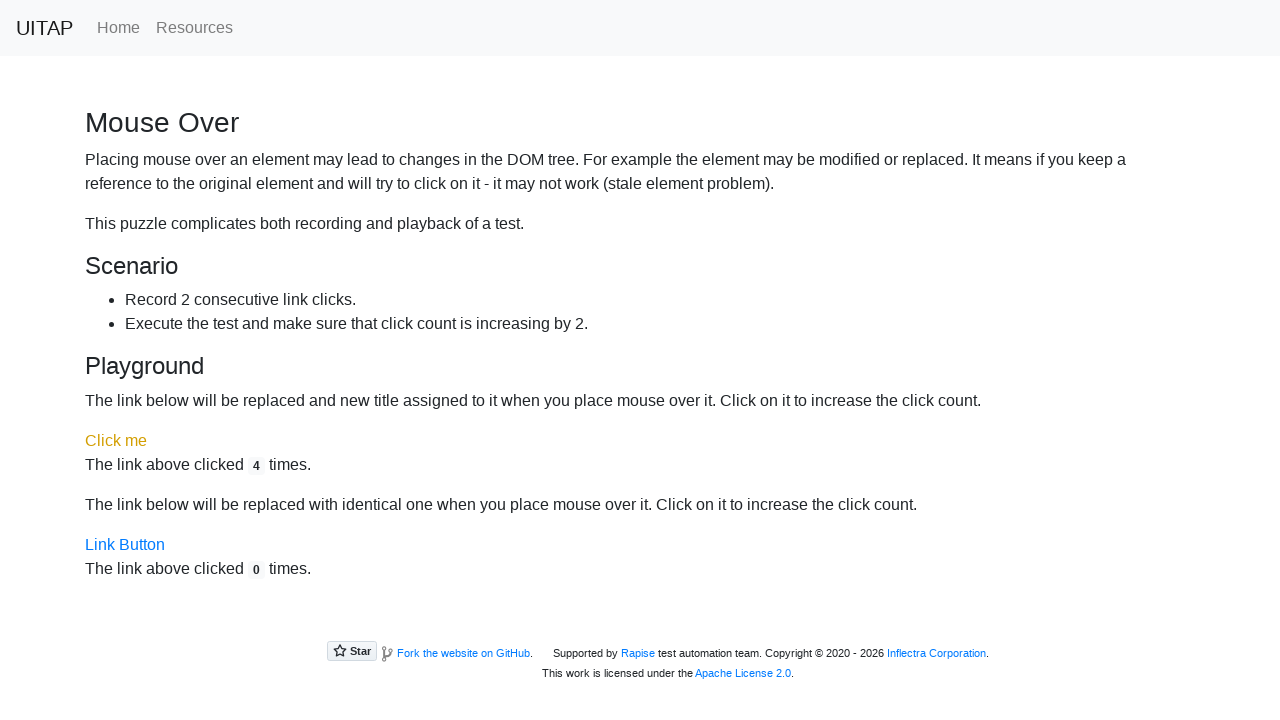

Clicked 'Click me' button (click #5 of 5) at (116, 441) on xpath=//a[text()='Click me']
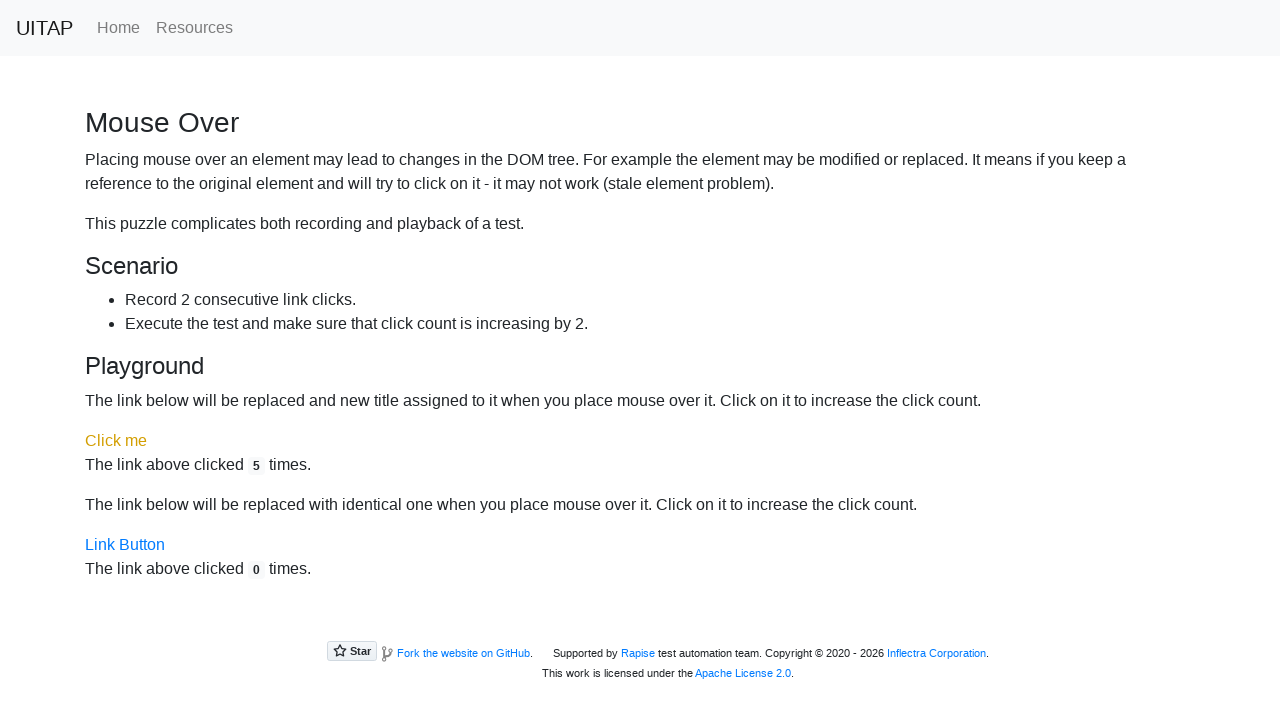

Located click counter element to verify final count
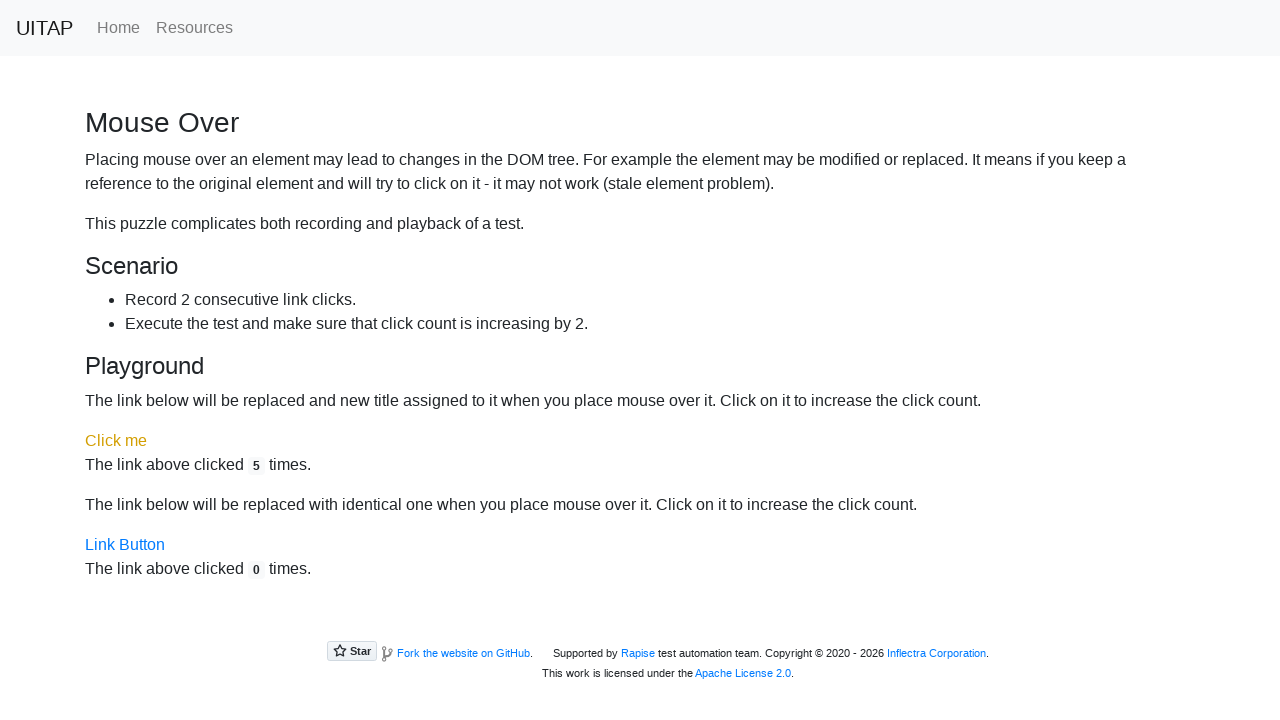

Verified click counter shows 5 after 5 button clicks
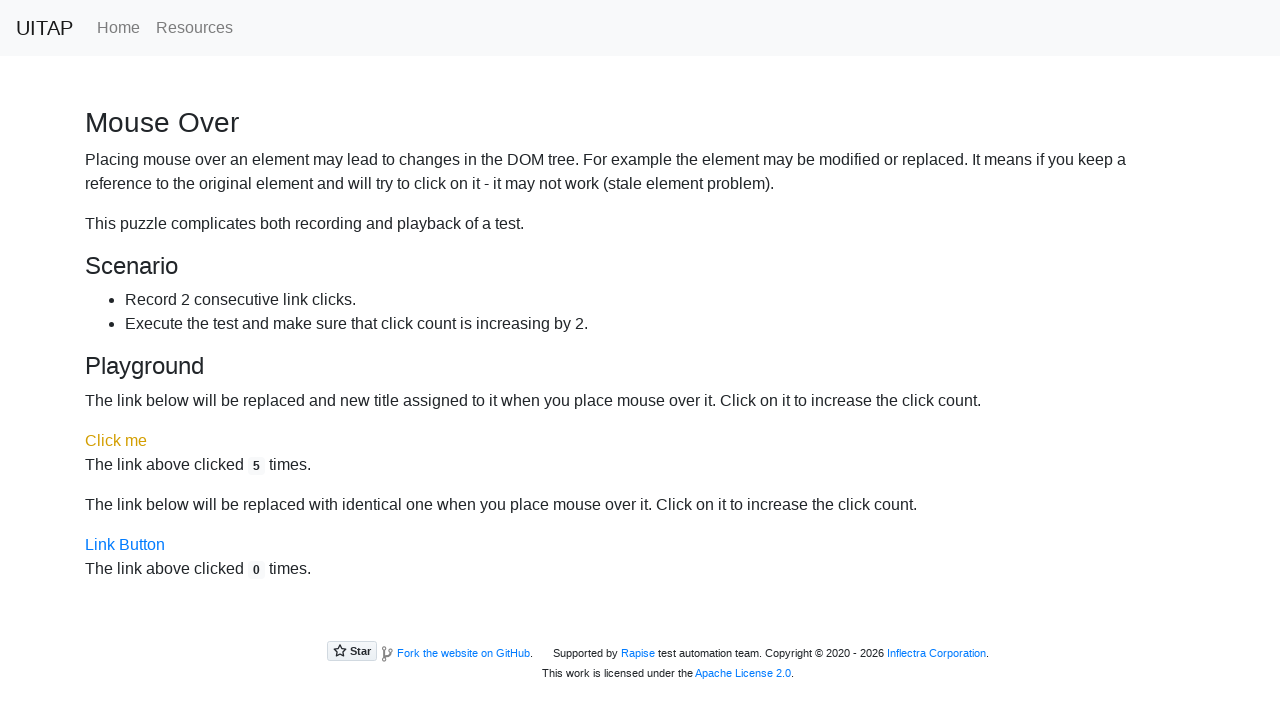

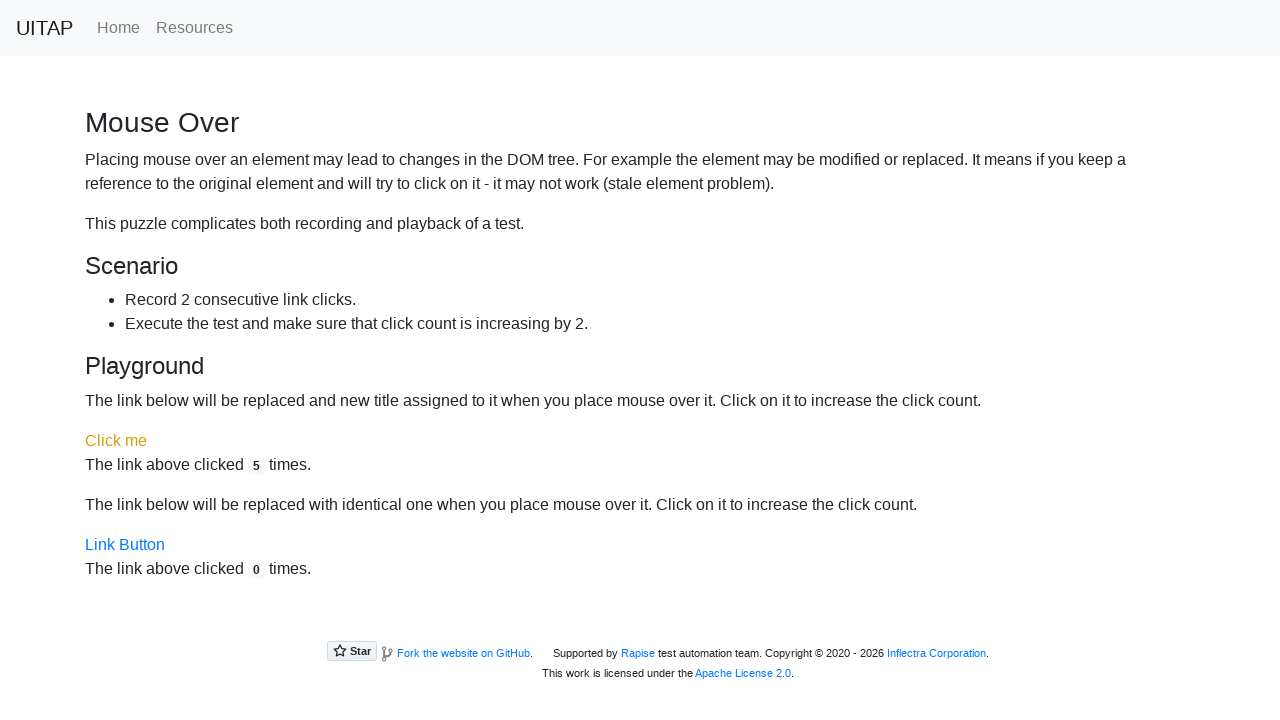